Verifies that the search input field is enabled on the Flipkart homepage

Starting URL: https://www.flipkart.com/

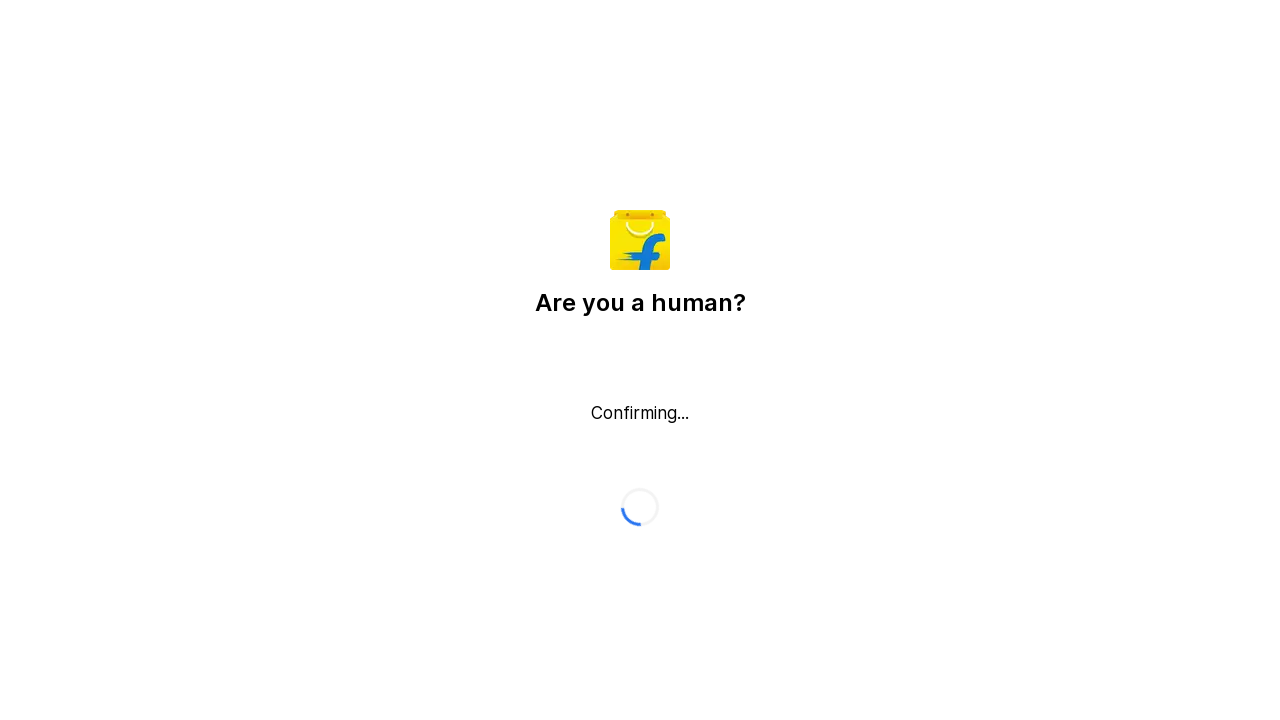

Located search input field by name 'q'
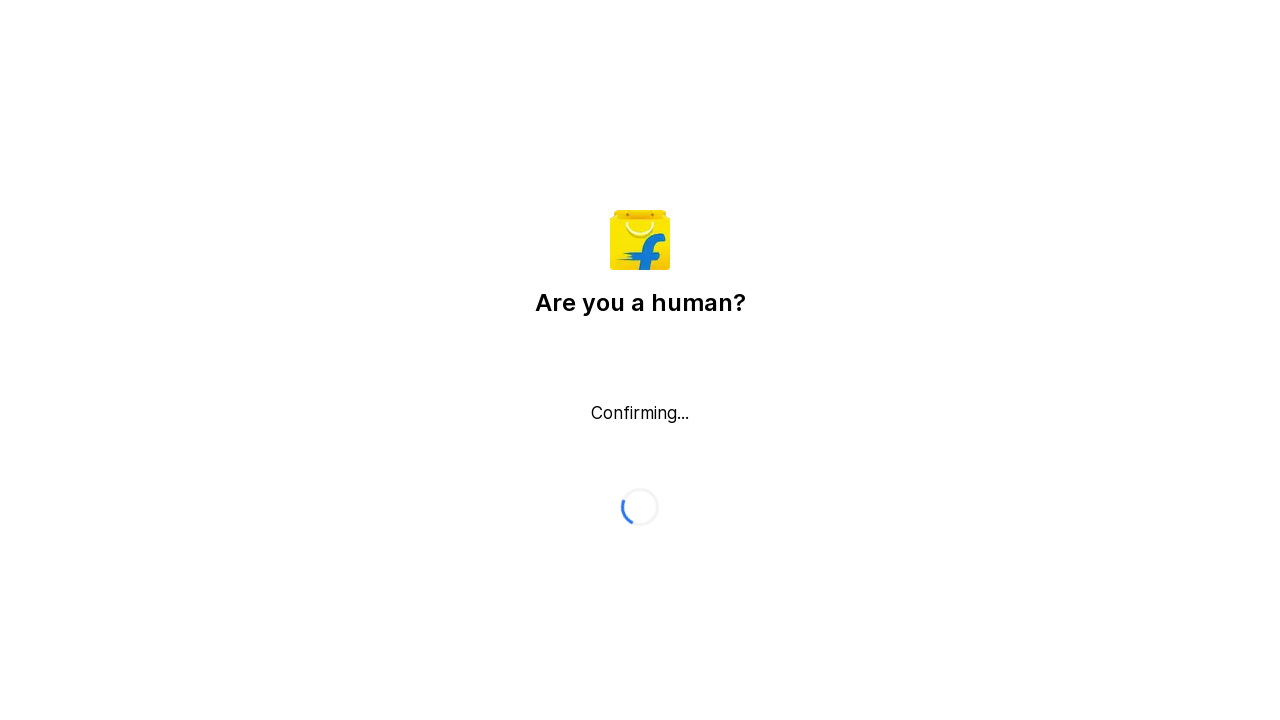

Checked if search input field is visible
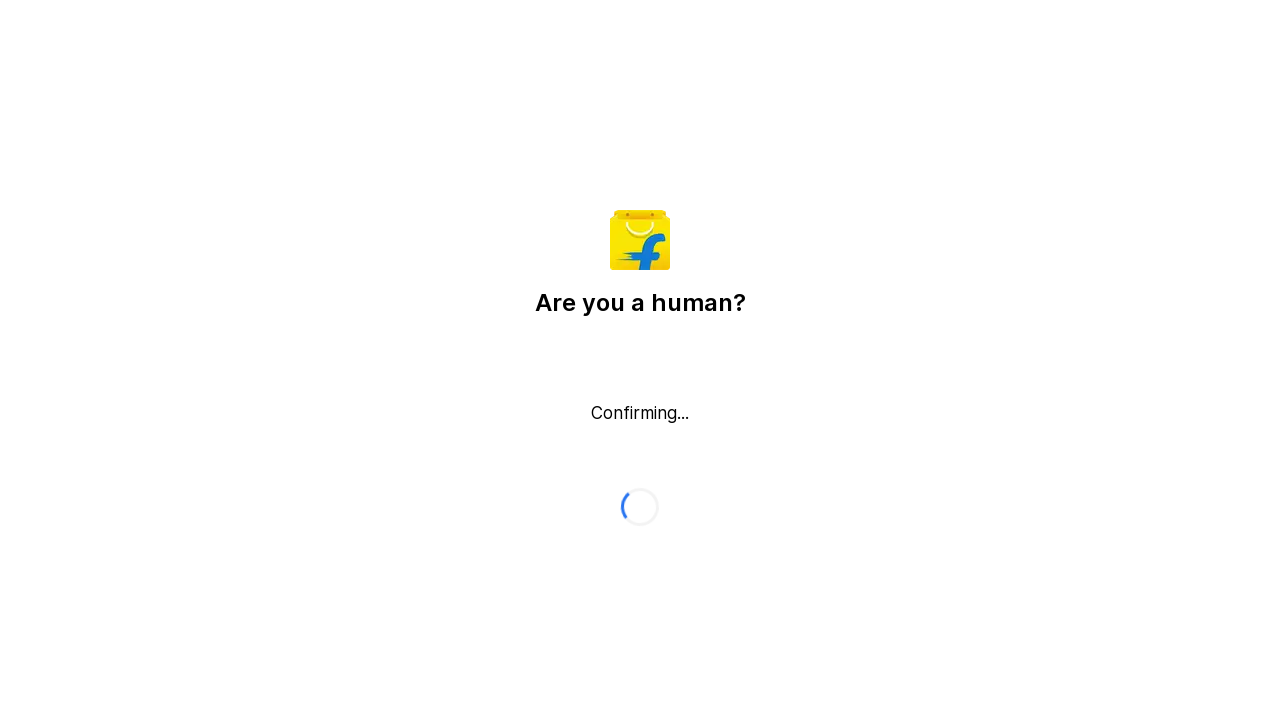

Search input visibility status: False
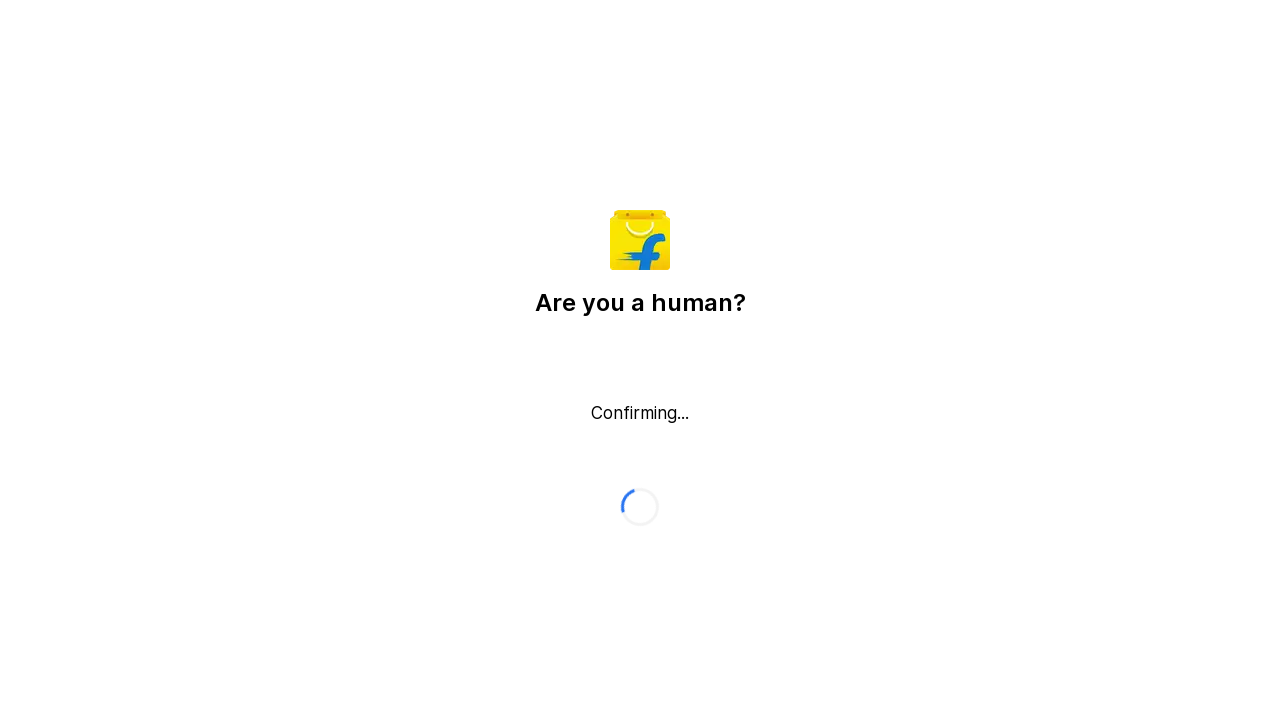

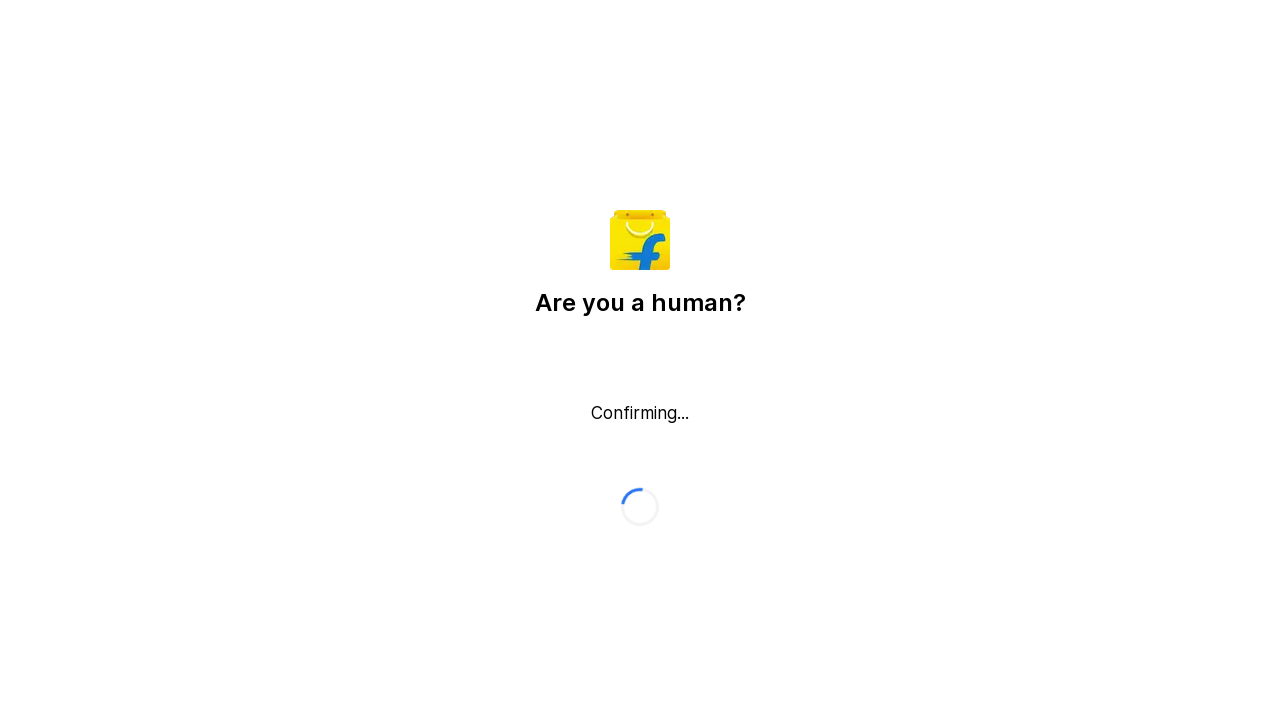